Tests that clicking the fourth arrow redirects to the manual projects section

Starting URL: https://natashabag.github.io/

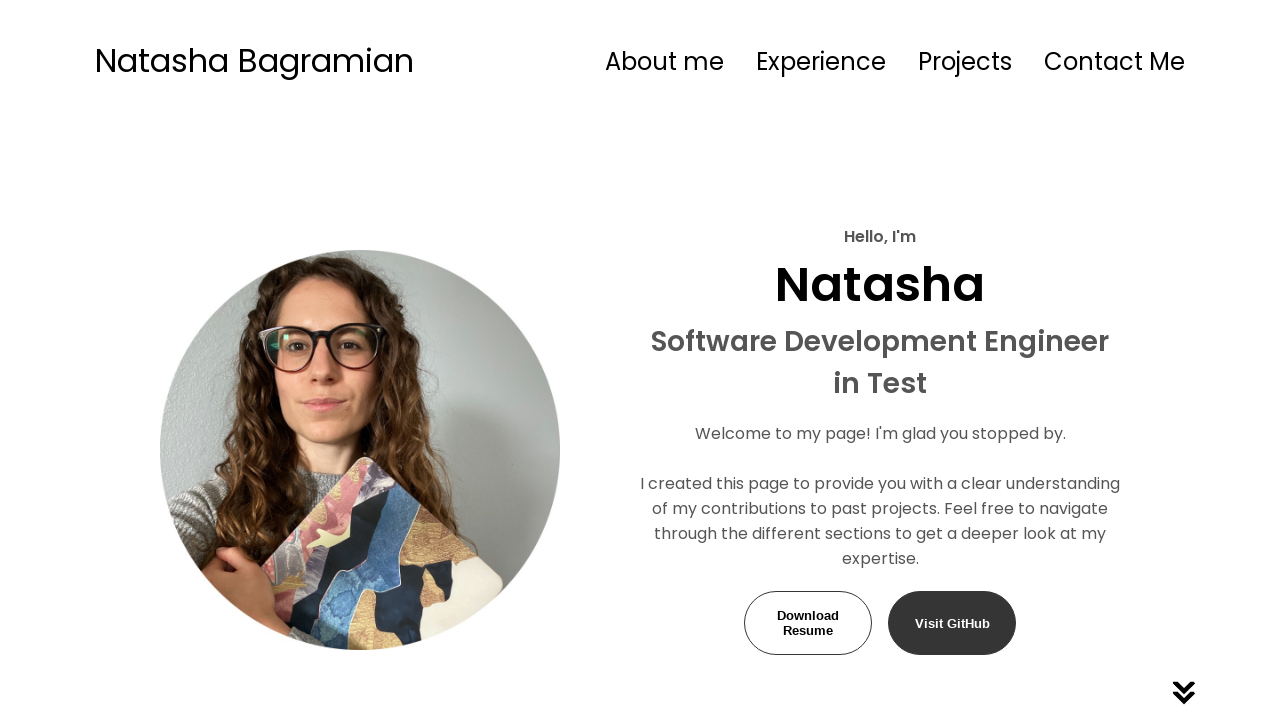

Clicked the fourth arrow in projects section at (1184, 360) on xpath=//*[@id="projects"]/img
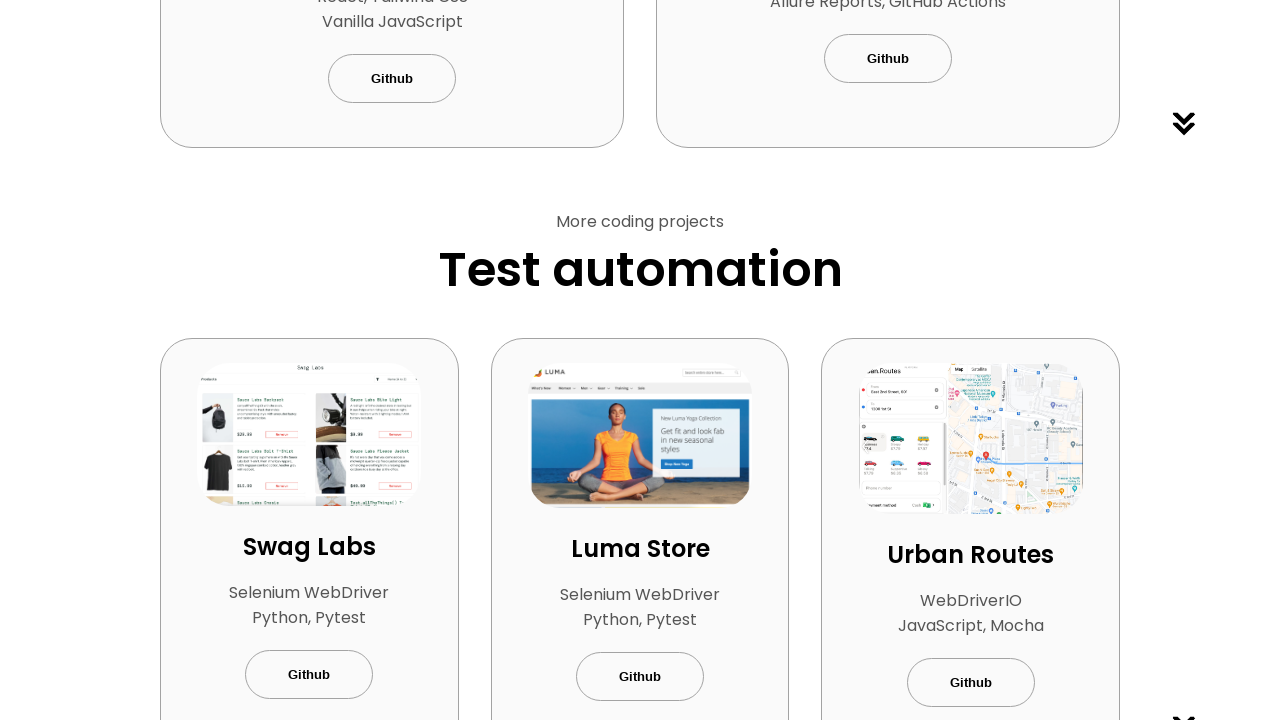

Manual projects section heading loaded and became visible
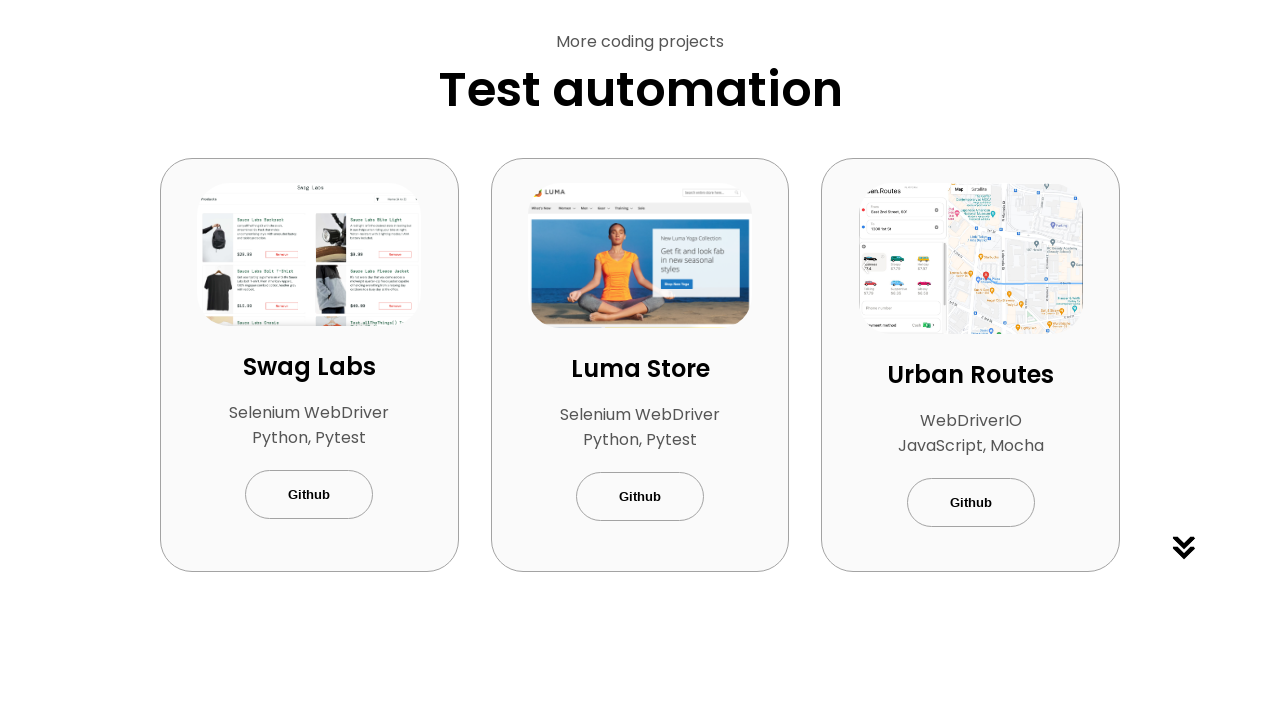

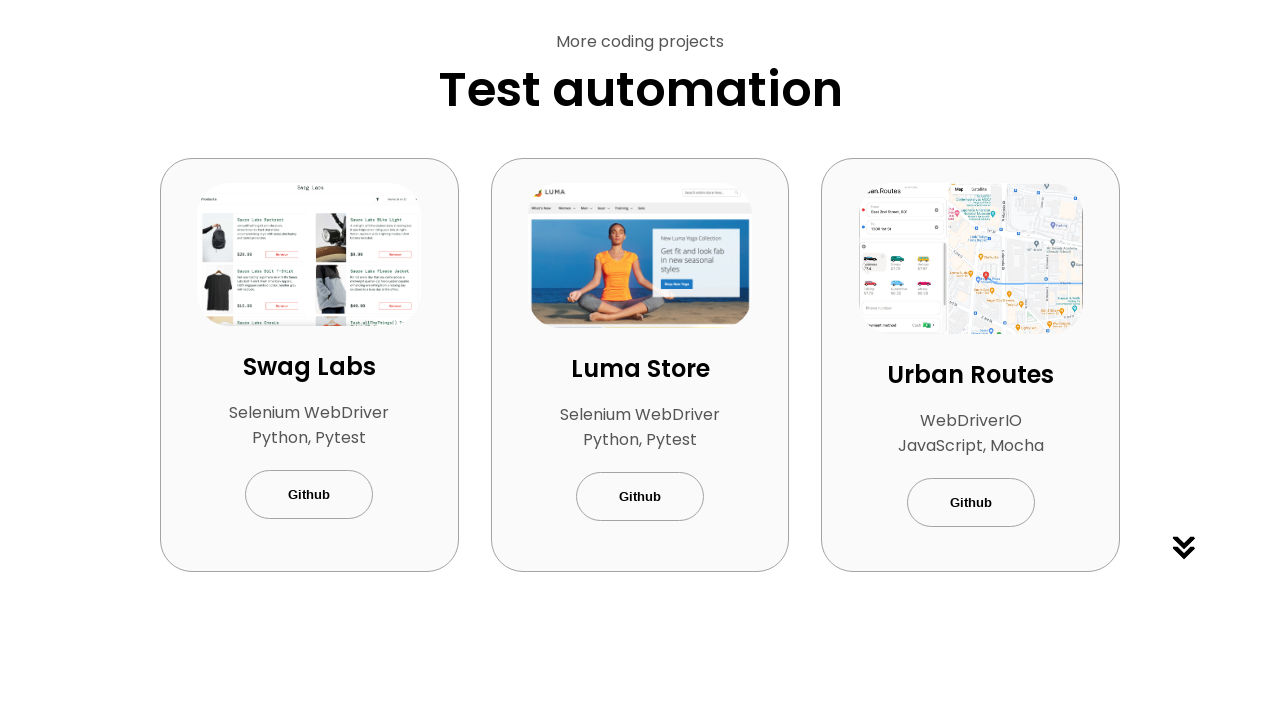